Navigates to Codefish.io and scrolls to the Facebook link at the bottom of the page

Starting URL: https://codefish.io/

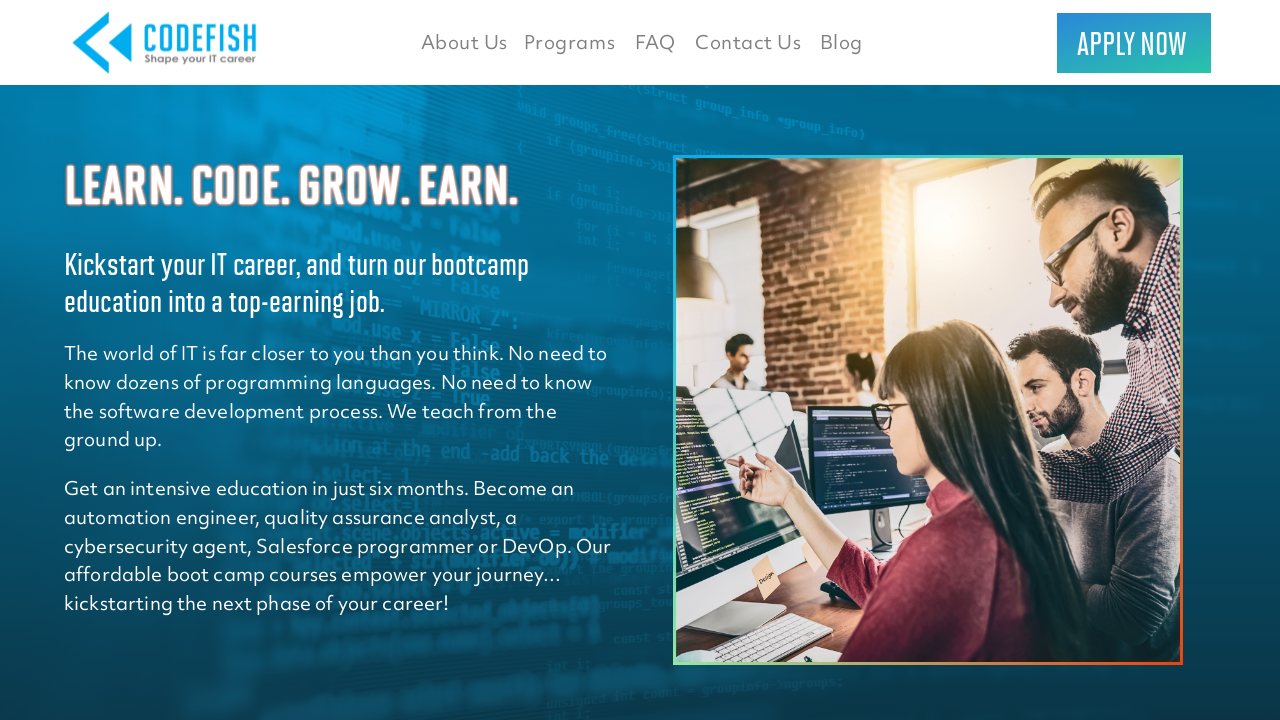

Navigated to https://codefish.io/
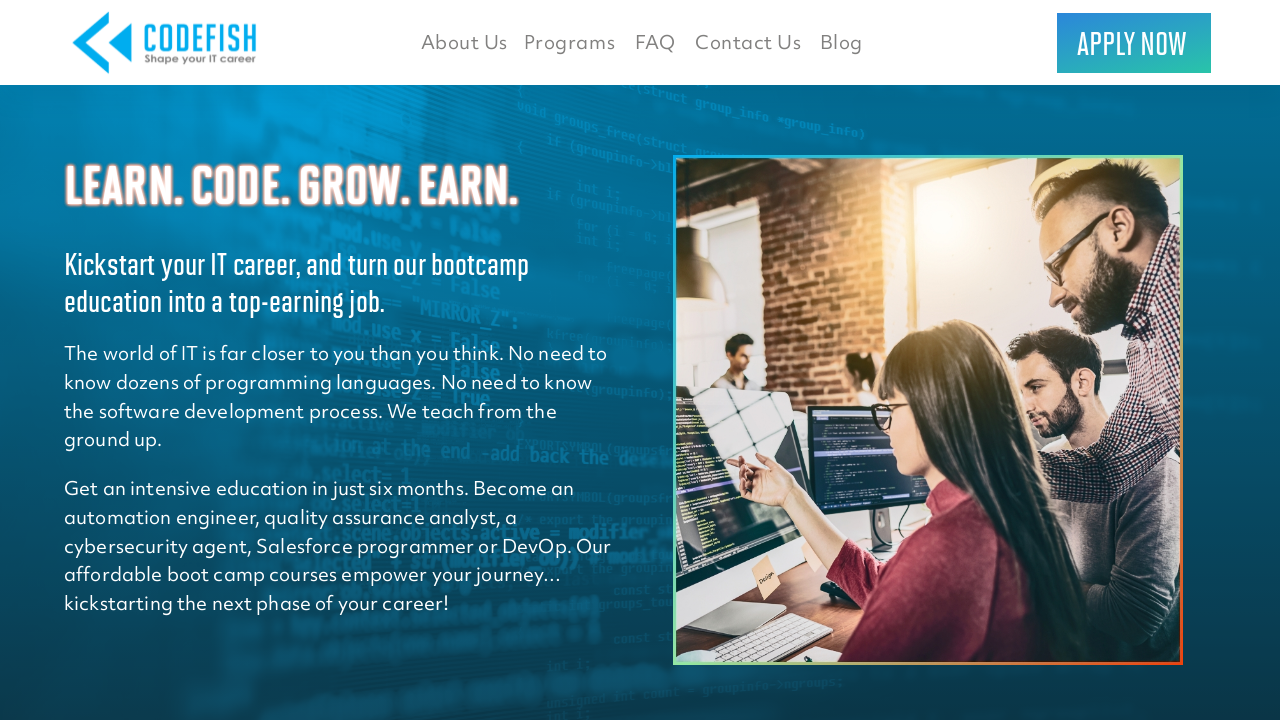

Located Facebook link at bottom of page
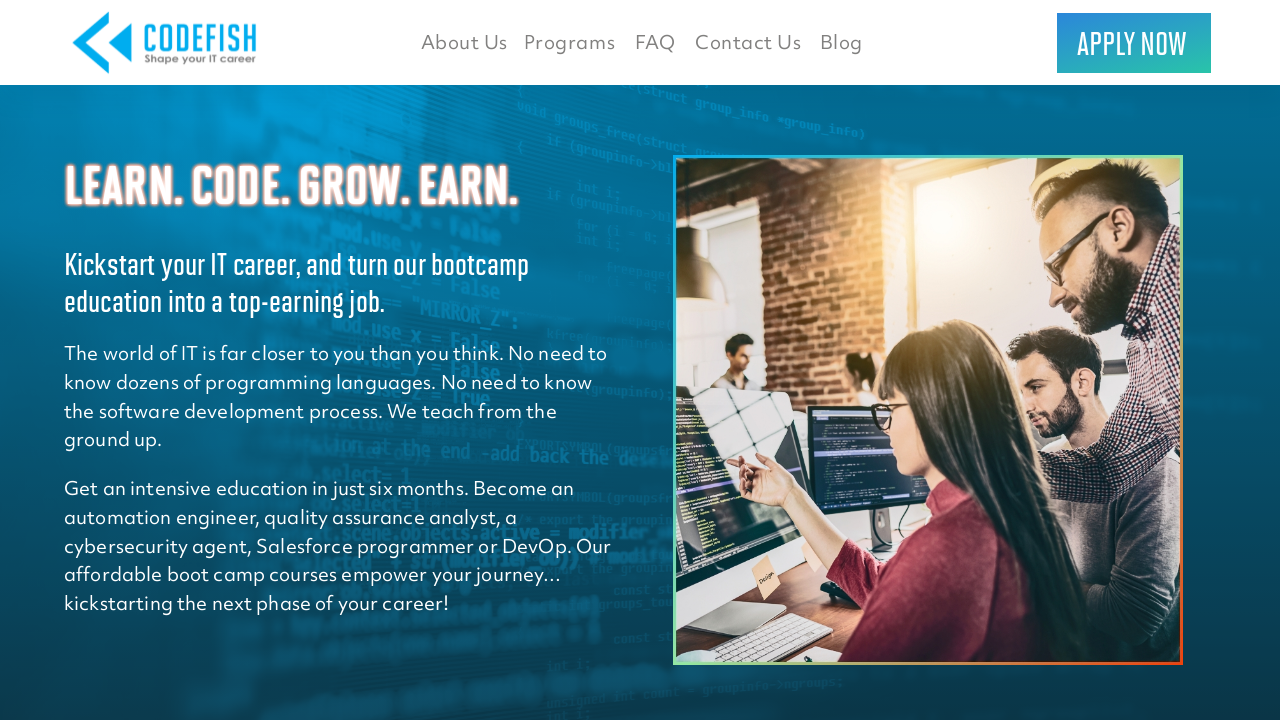

Scrolled Facebook link into view
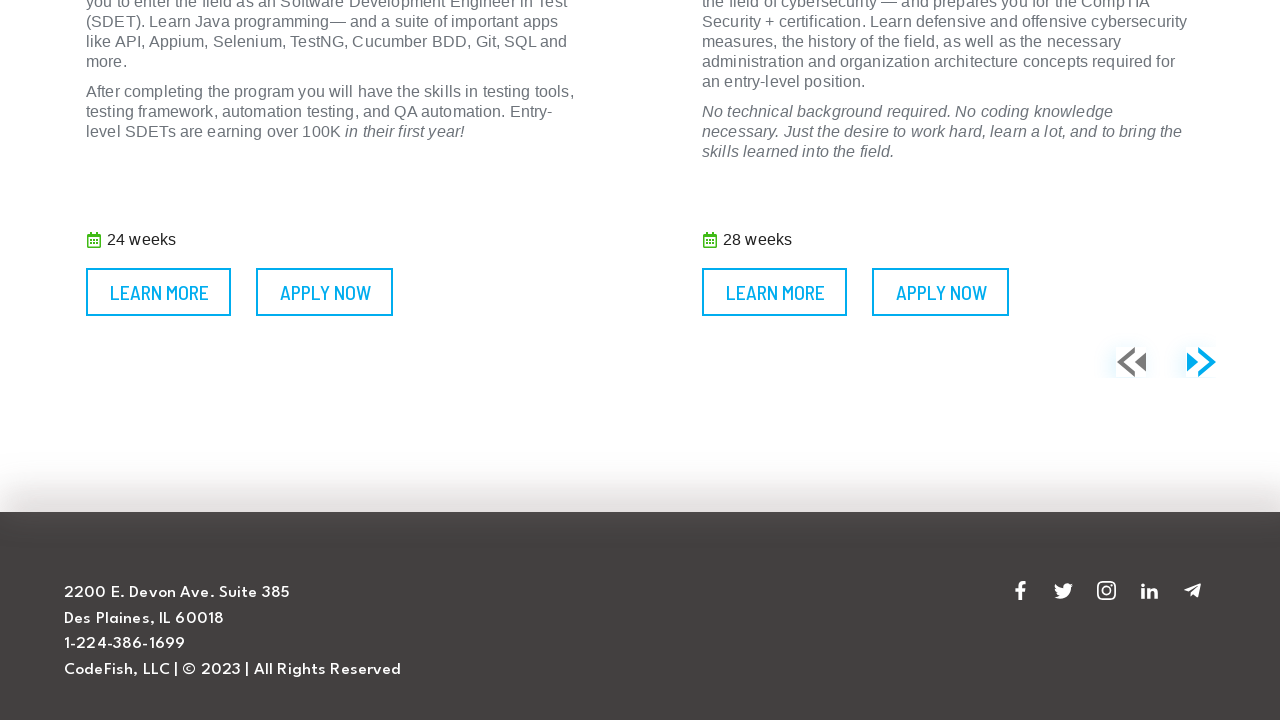

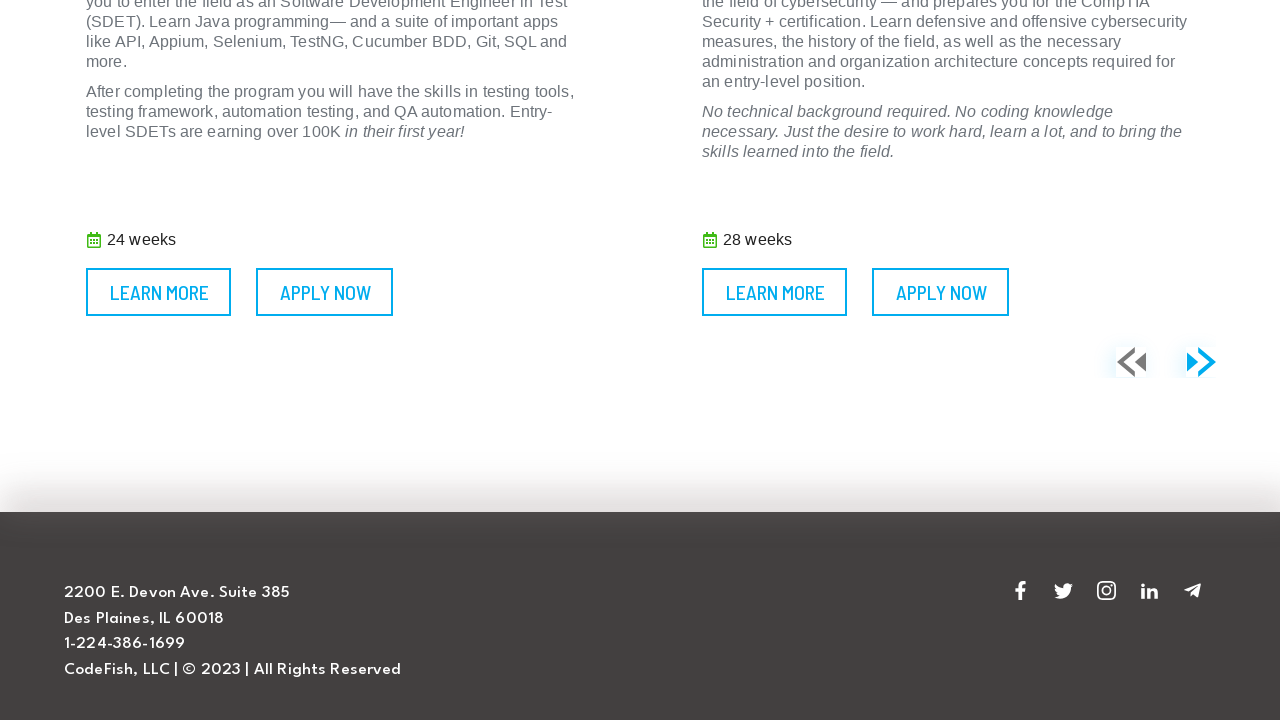